Tests editing a todo item by double-clicking, changing text, and pressing Enter

Starting URL: https://demo.playwright.dev/todomvc

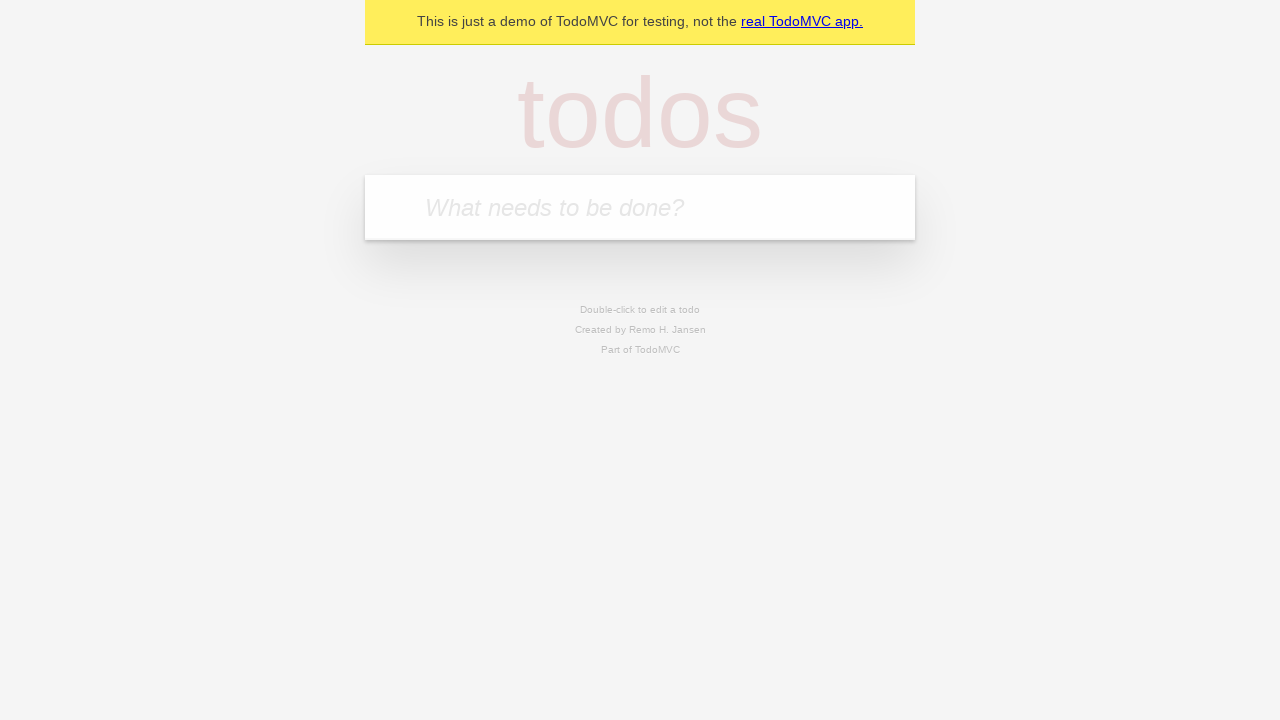

Filled new todo input with 'buy some cheese' on internal:attr=[placeholder="What needs to be done?"i]
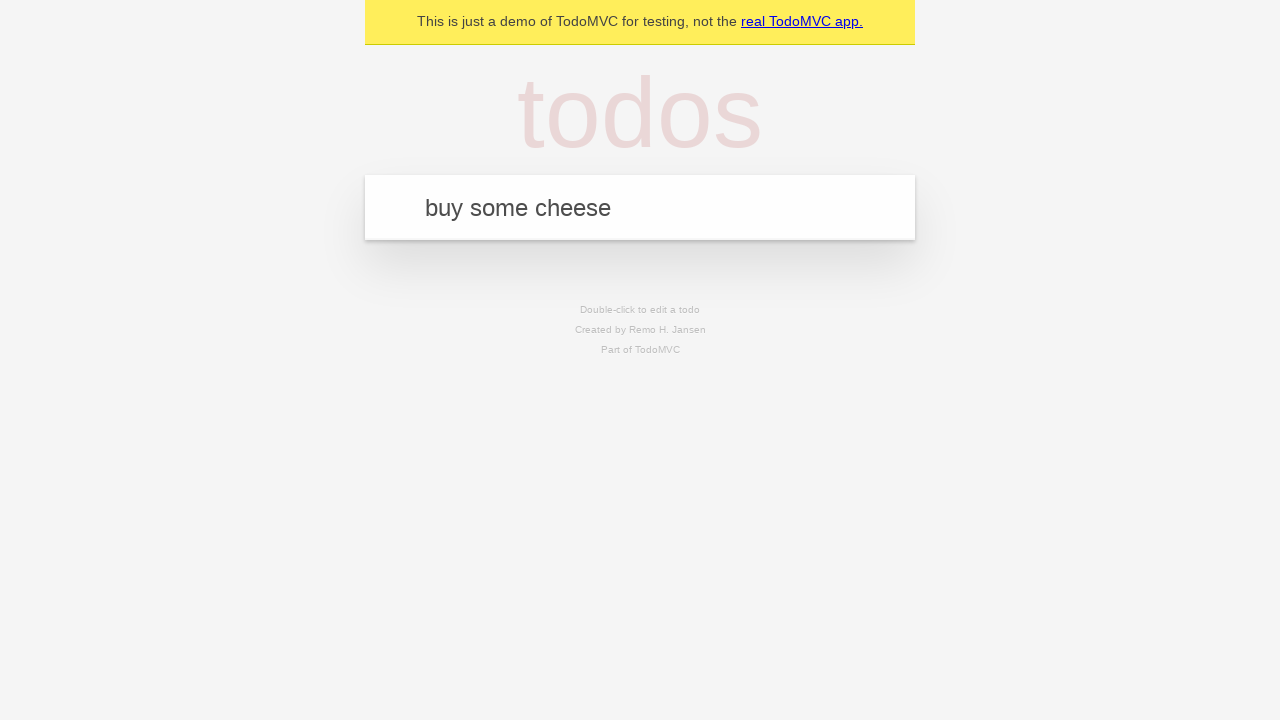

Pressed Enter to create first todo item on internal:attr=[placeholder="What needs to be done?"i]
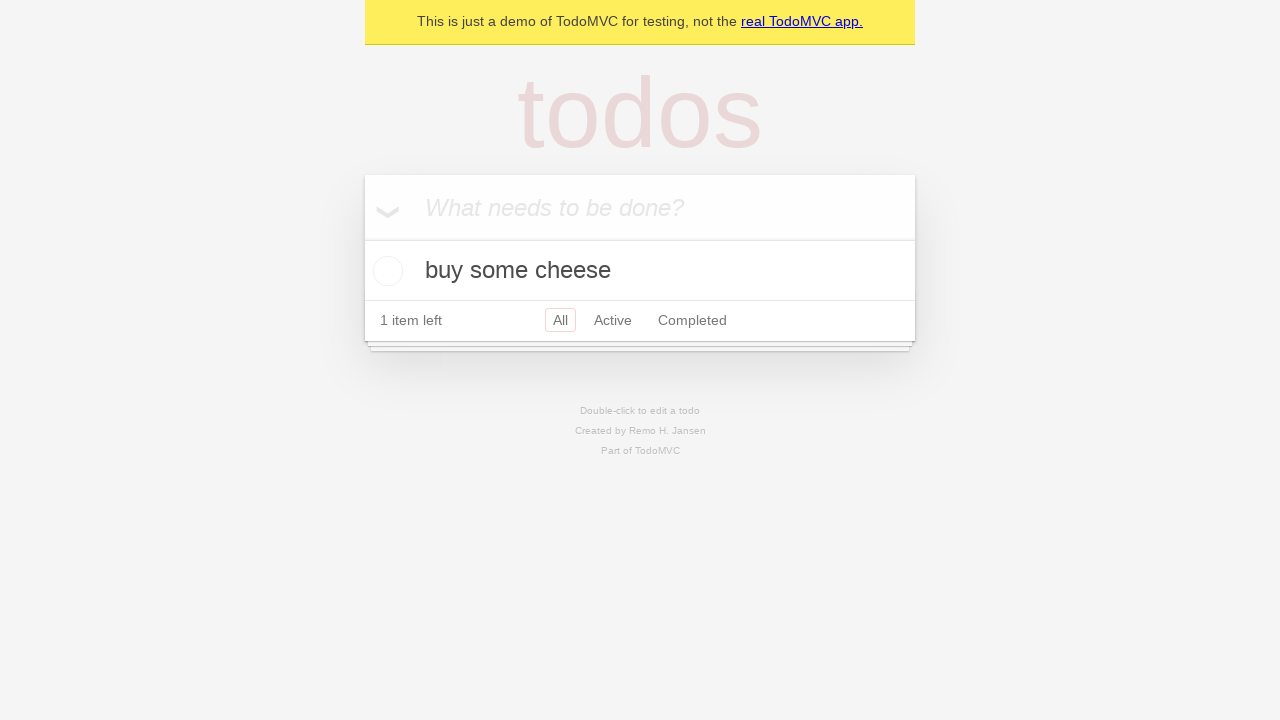

Filled new todo input with 'feed the cat' on internal:attr=[placeholder="What needs to be done?"i]
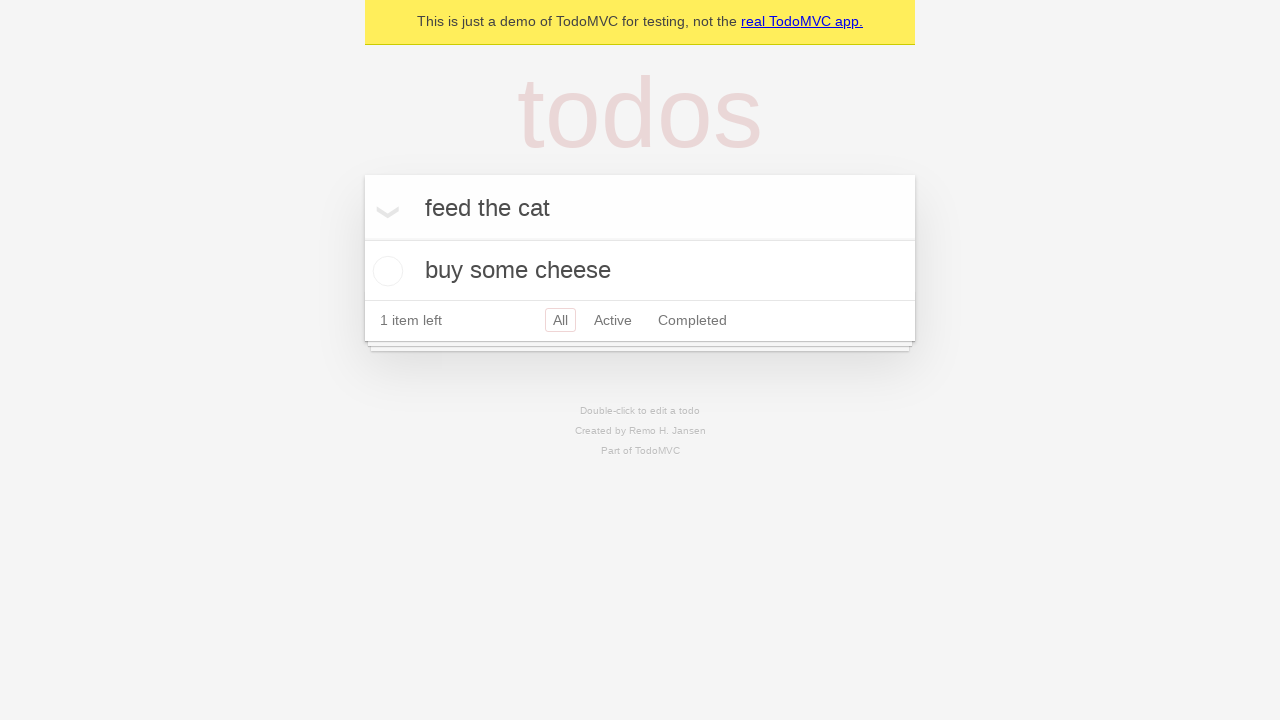

Pressed Enter to create second todo item on internal:attr=[placeholder="What needs to be done?"i]
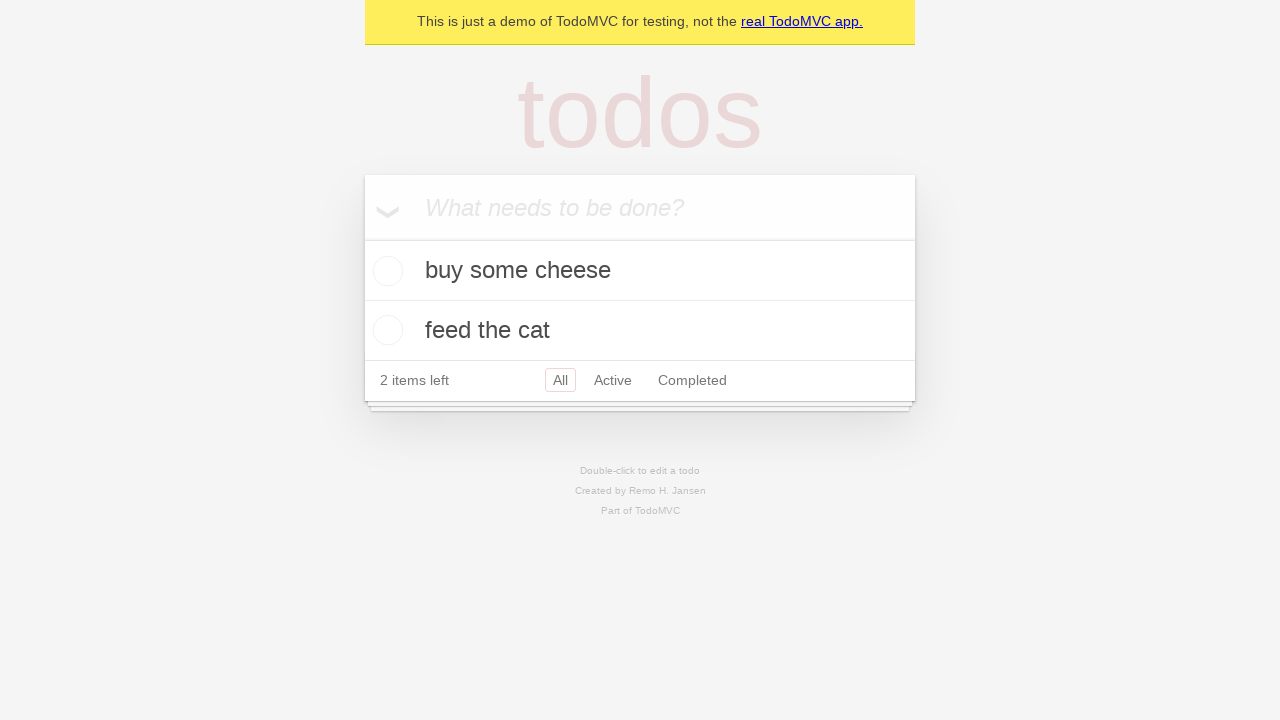

Filled new todo input with 'book a doctors appointment' on internal:attr=[placeholder="What needs to be done?"i]
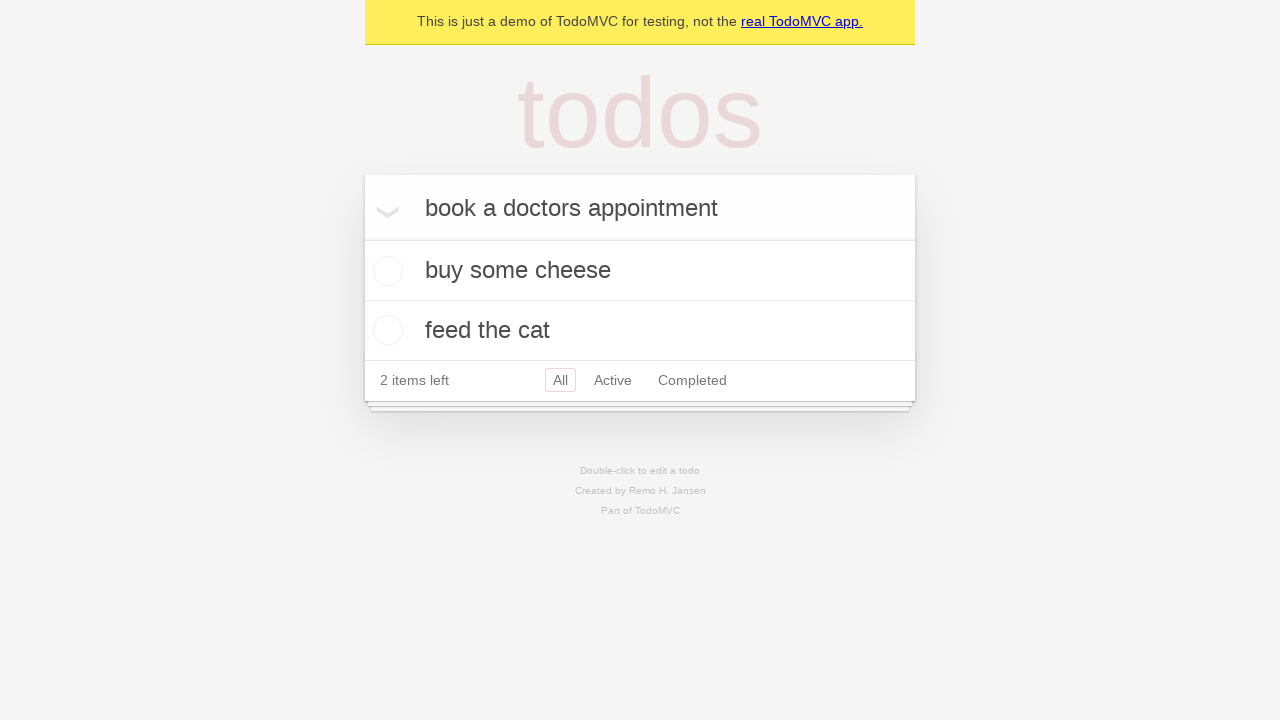

Pressed Enter to create third todo item on internal:attr=[placeholder="What needs to be done?"i]
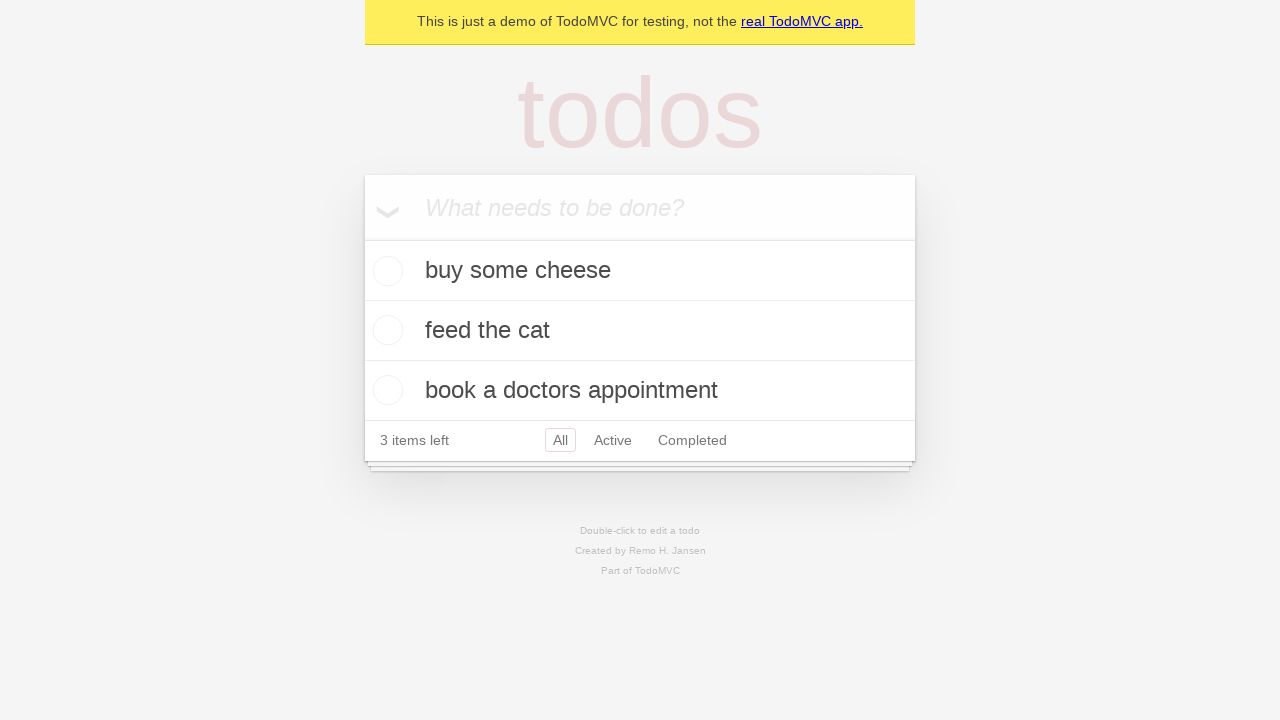

Located all todo items
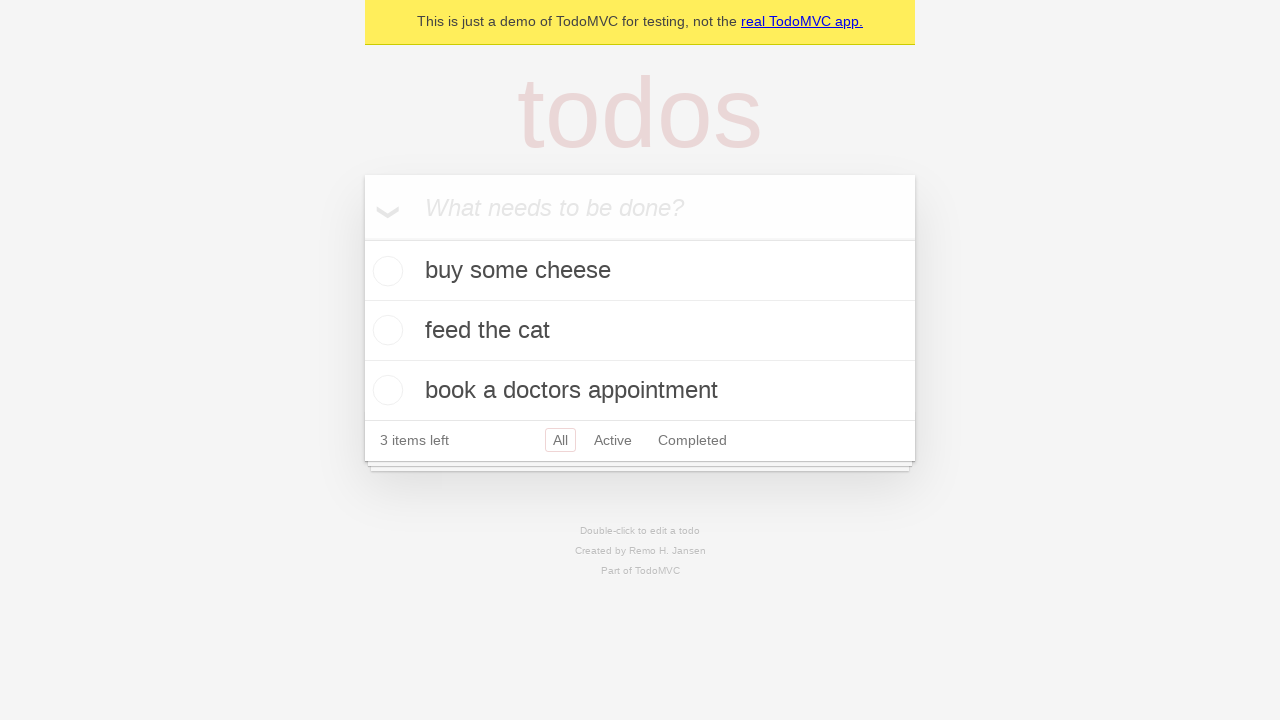

Selected second todo item
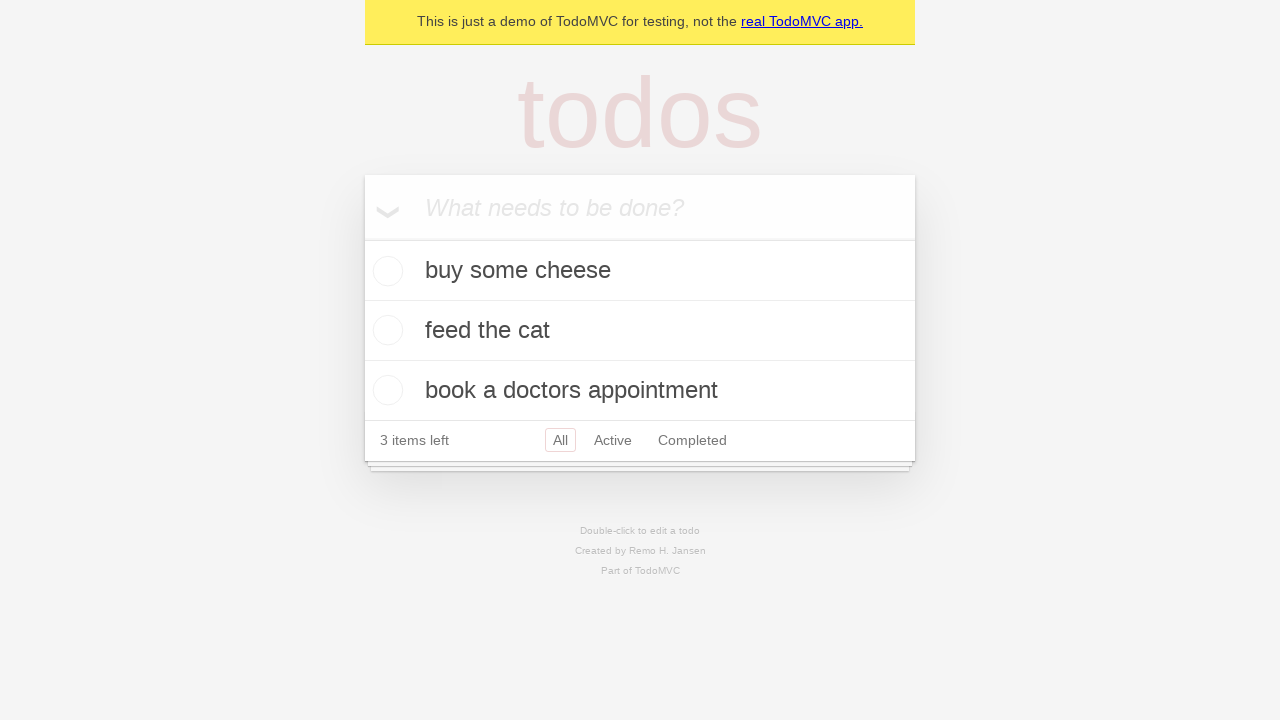

Double-clicked second todo item to enter edit mode at (640, 331) on internal:testid=[data-testid="todo-item"s] >> nth=1
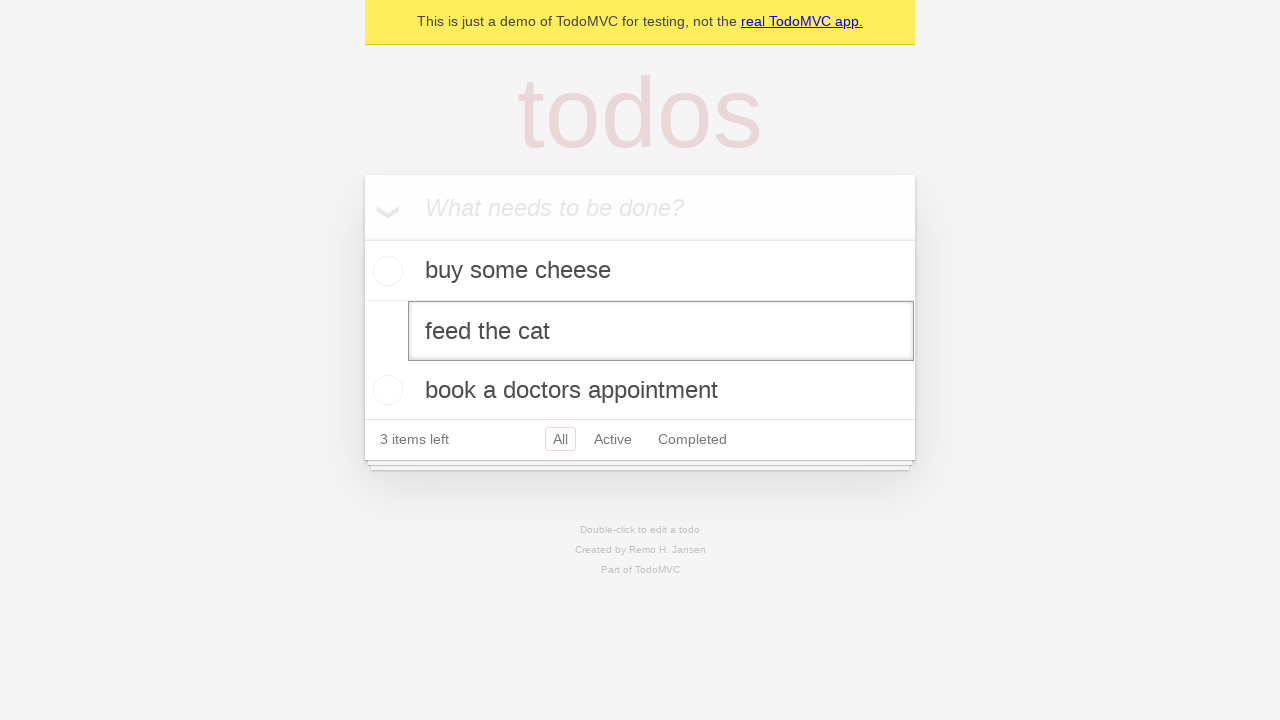

Changed todo text to 'buy some sausages' on internal:testid=[data-testid="todo-item"s] >> nth=1 >> internal:role=textbox[nam
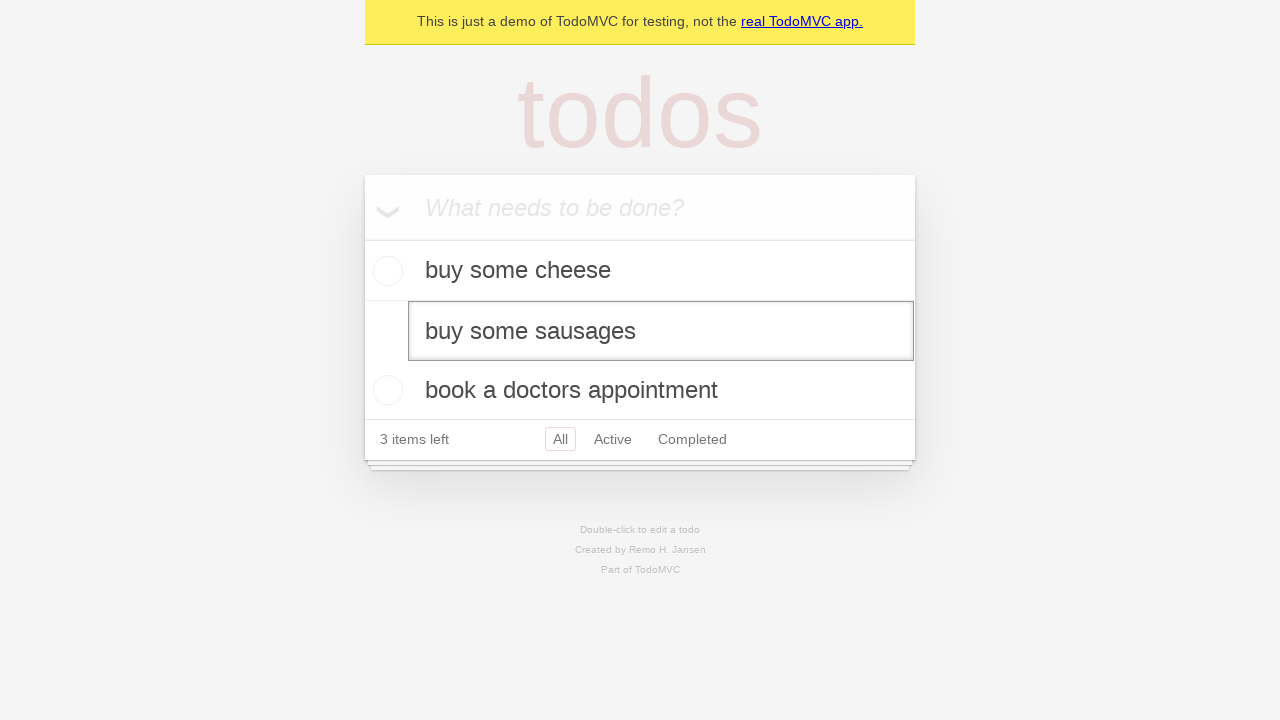

Pressed Enter to save the edited todo item on internal:testid=[data-testid="todo-item"s] >> nth=1 >> internal:role=textbox[nam
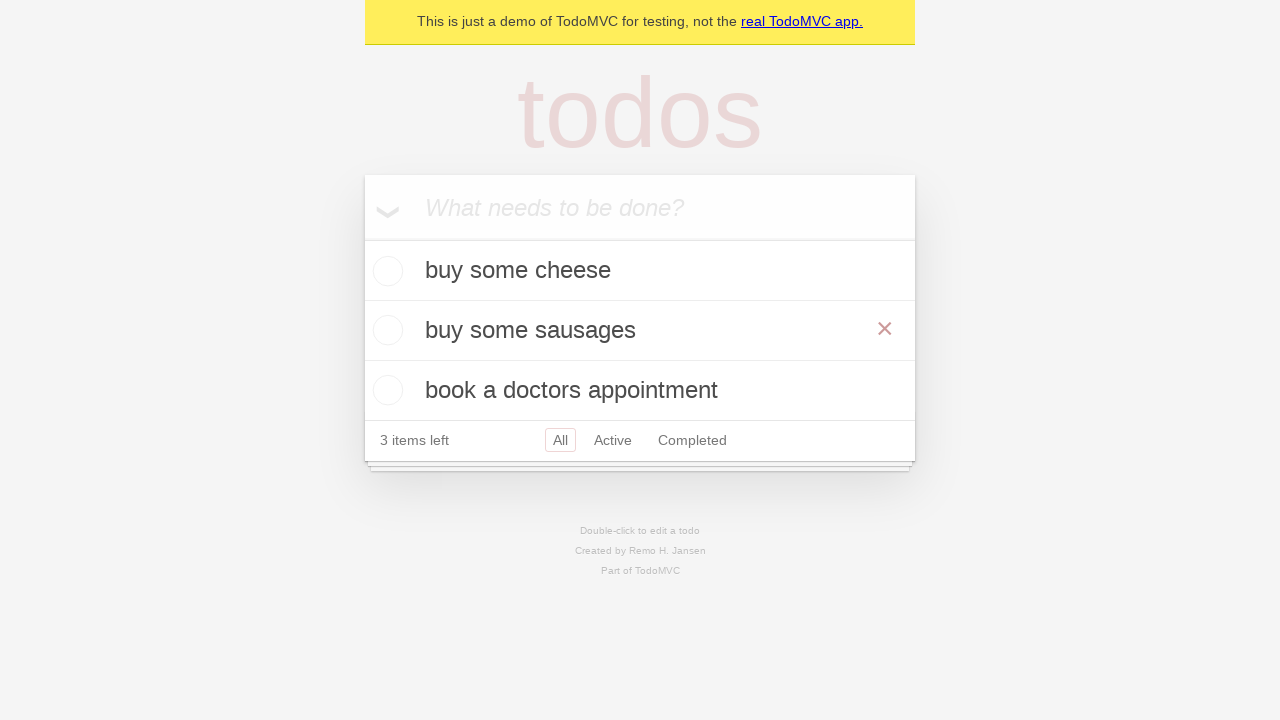

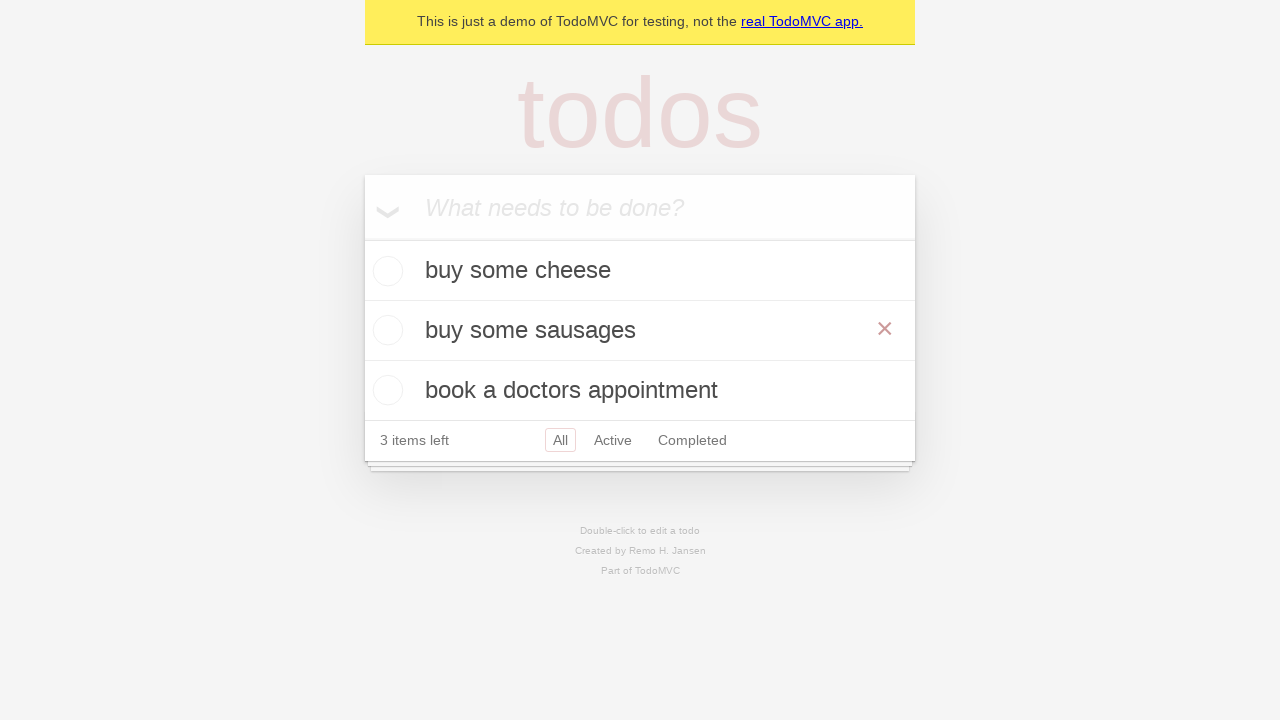